Tests date picker widget by selecting a different date from the calendar

Starting URL: https://demoqa.com/date-picker

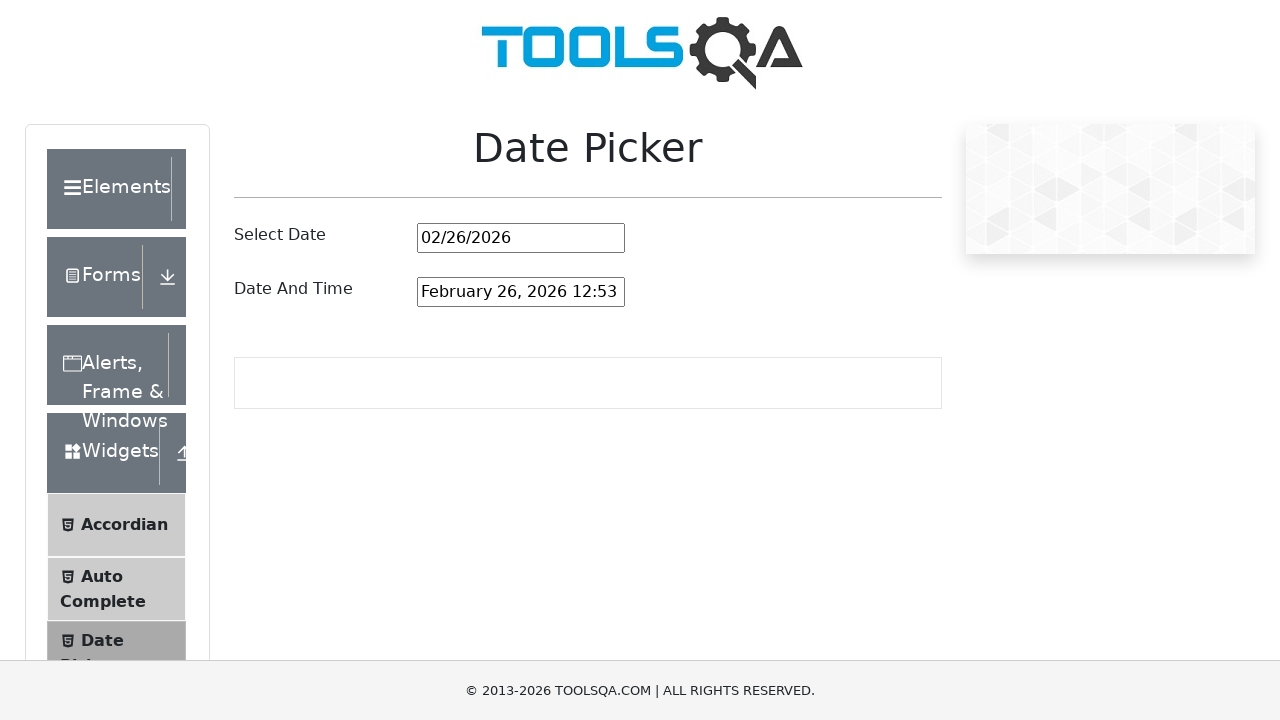

Clicked on the date picker input field to open the calendar at (521, 238) on input#datePickerMonthYearInput
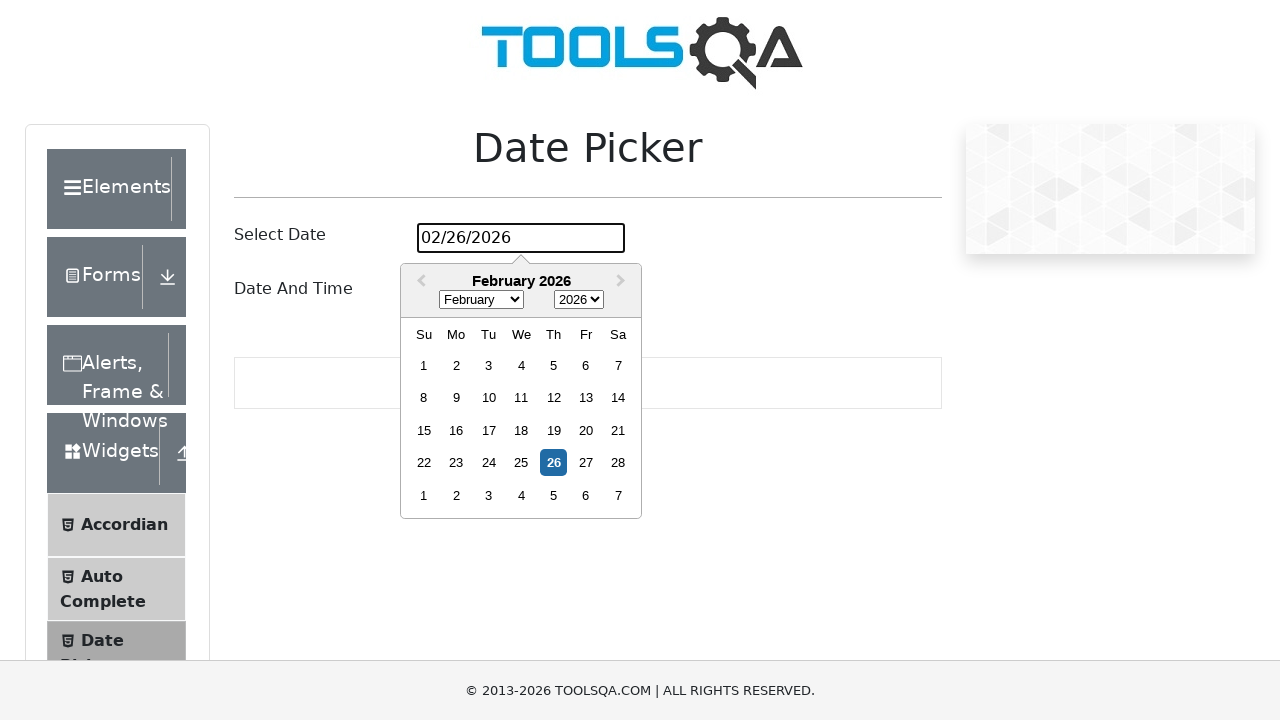

Clicked on the month dropdown selector at (481, 300) on select.react-datepicker__month-select
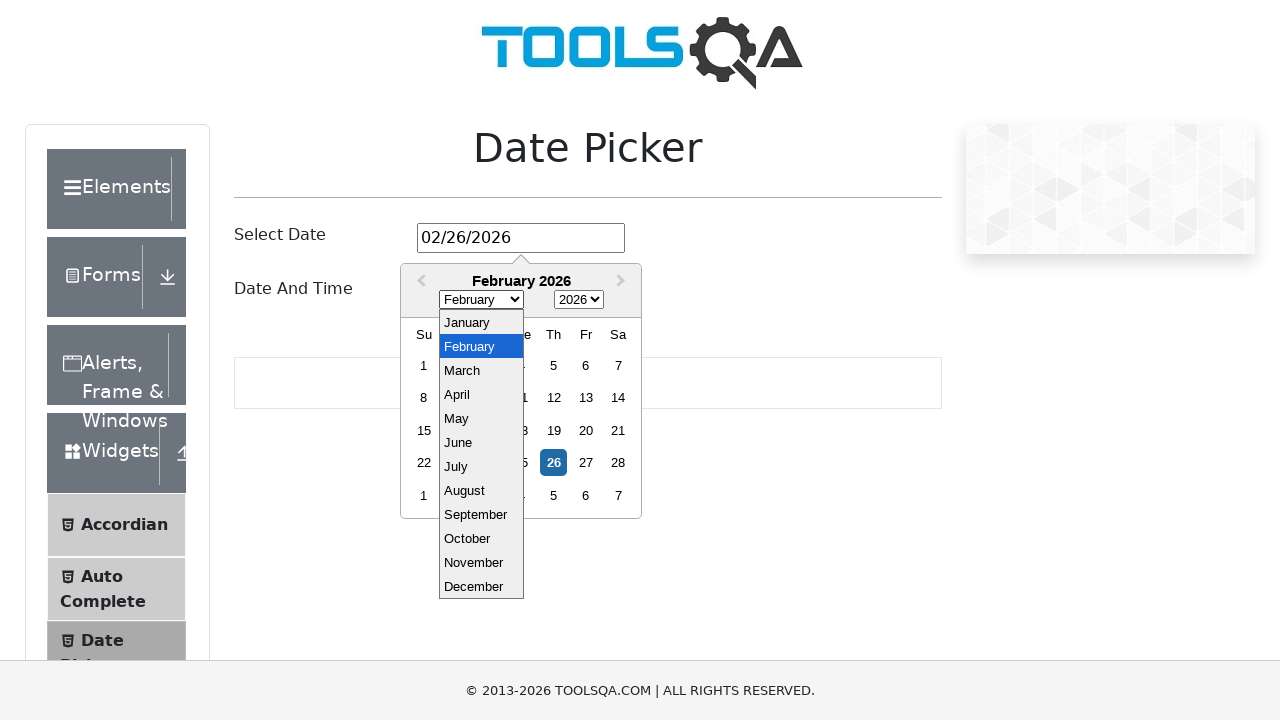

Selected 'May' from the month dropdown on select.react-datepicker__month-select
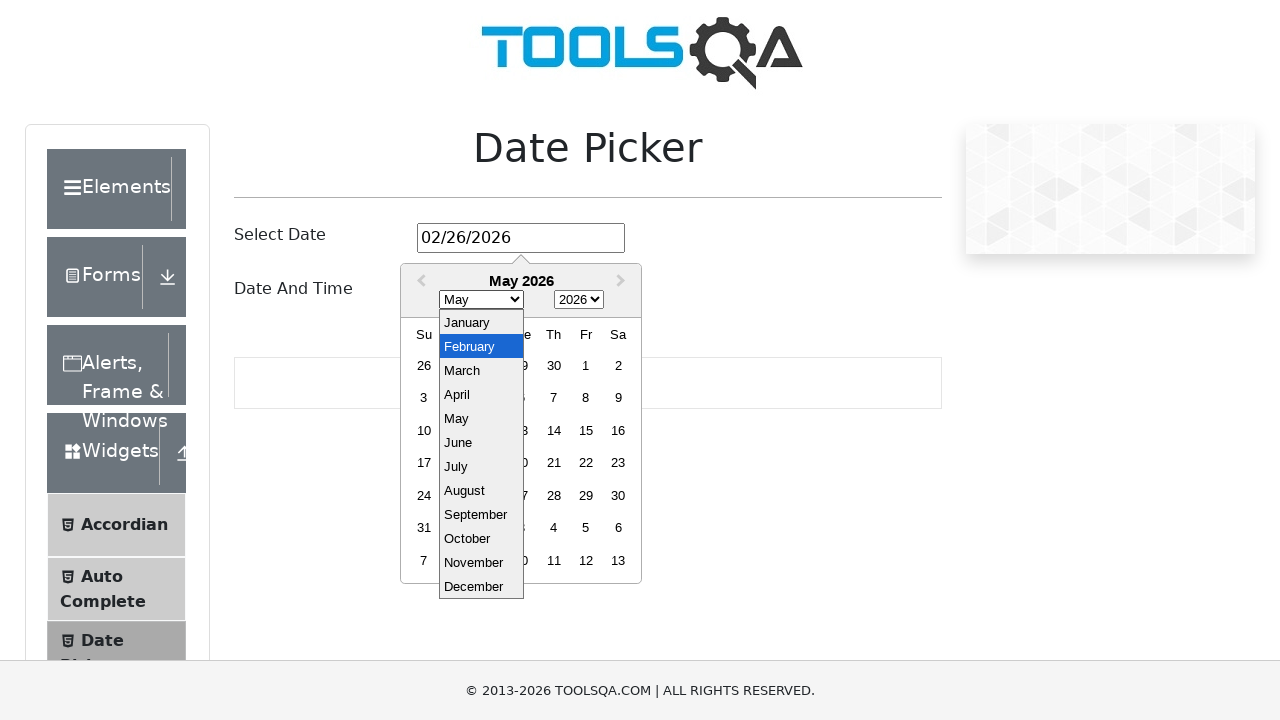

Selected day 15 from the calendar at (586, 430) on div.react-datepicker__day:has-text('15'):not(.react-datepicker__day--outside-mon
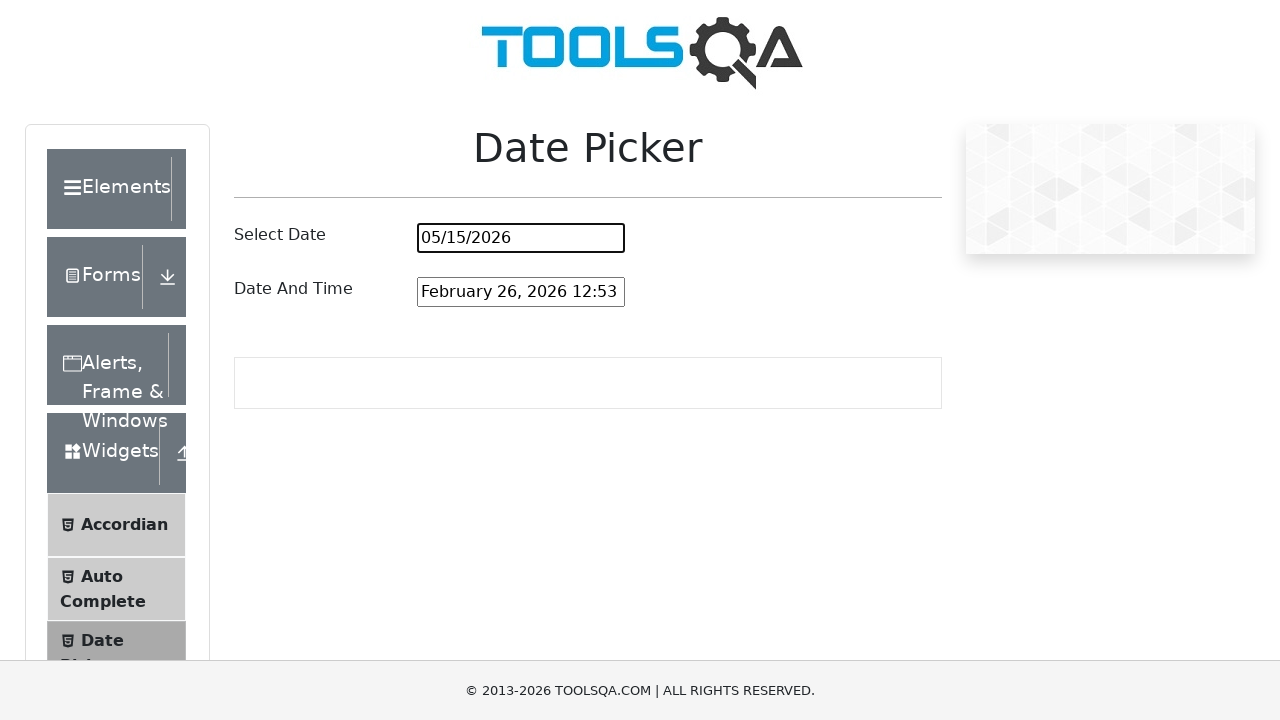

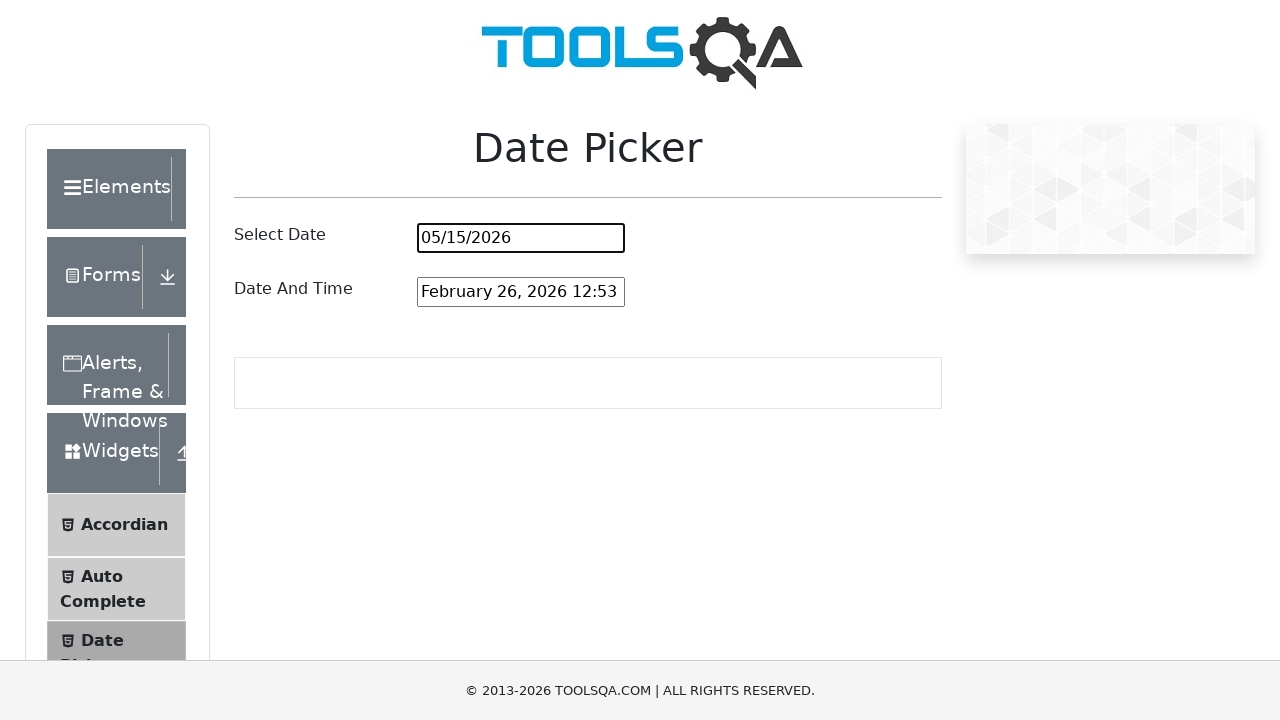